Tests dynamic element loading by clicking a start button and waiting for a hidden element to become visible, then verifying the displayed text is "Hello World!"

Starting URL: https://the-internet.herokuapp.com/dynamic_loading/1

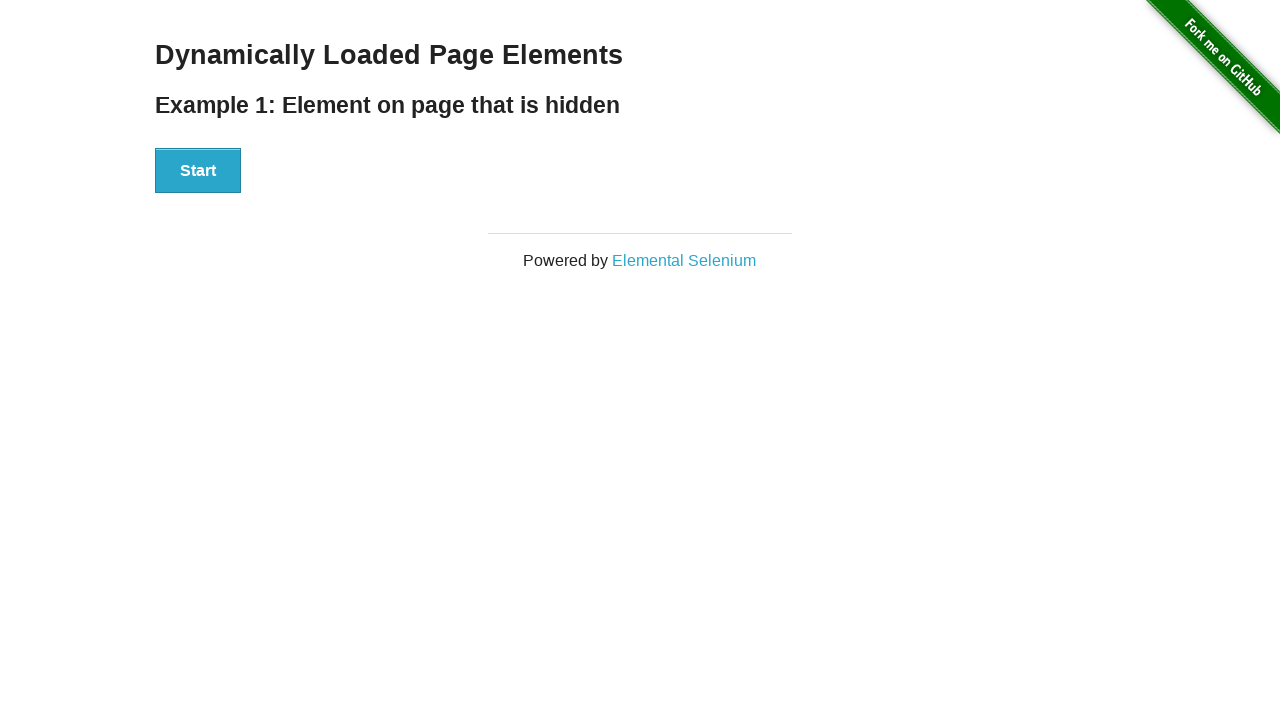

Clicked the start button to trigger dynamic element loading at (198, 171) on #start button
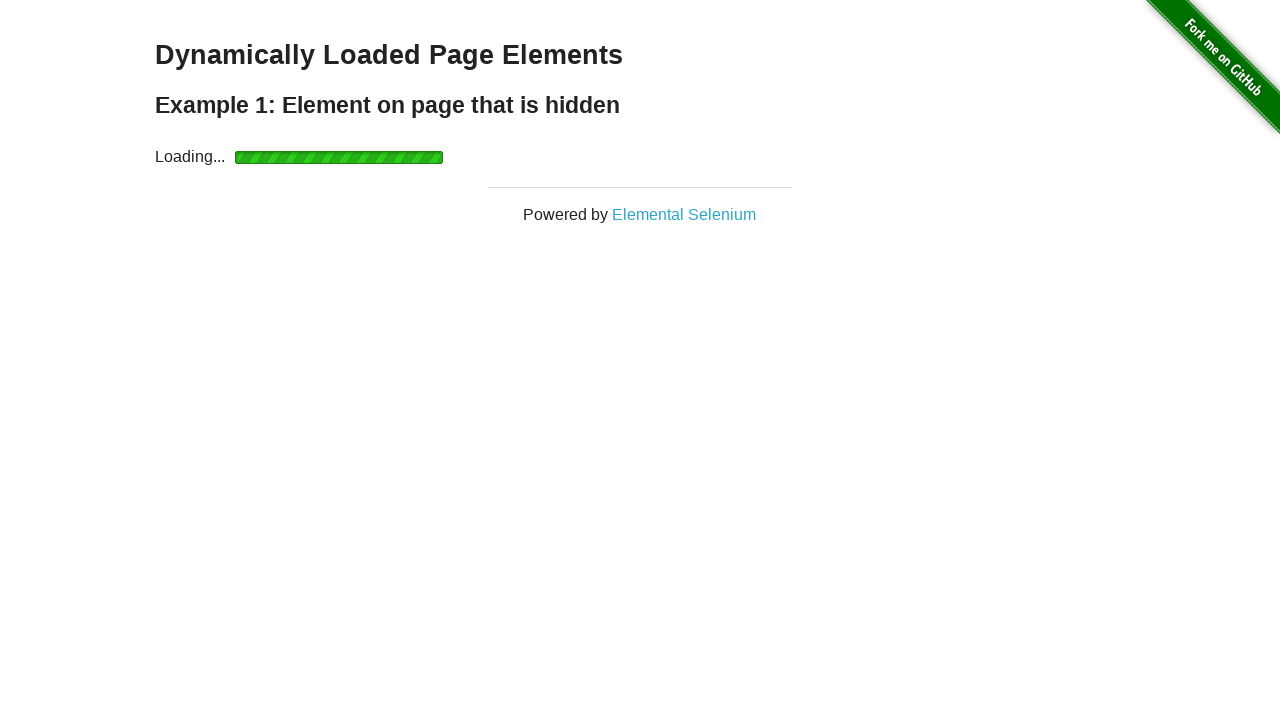

Waited for the finish element to become visible
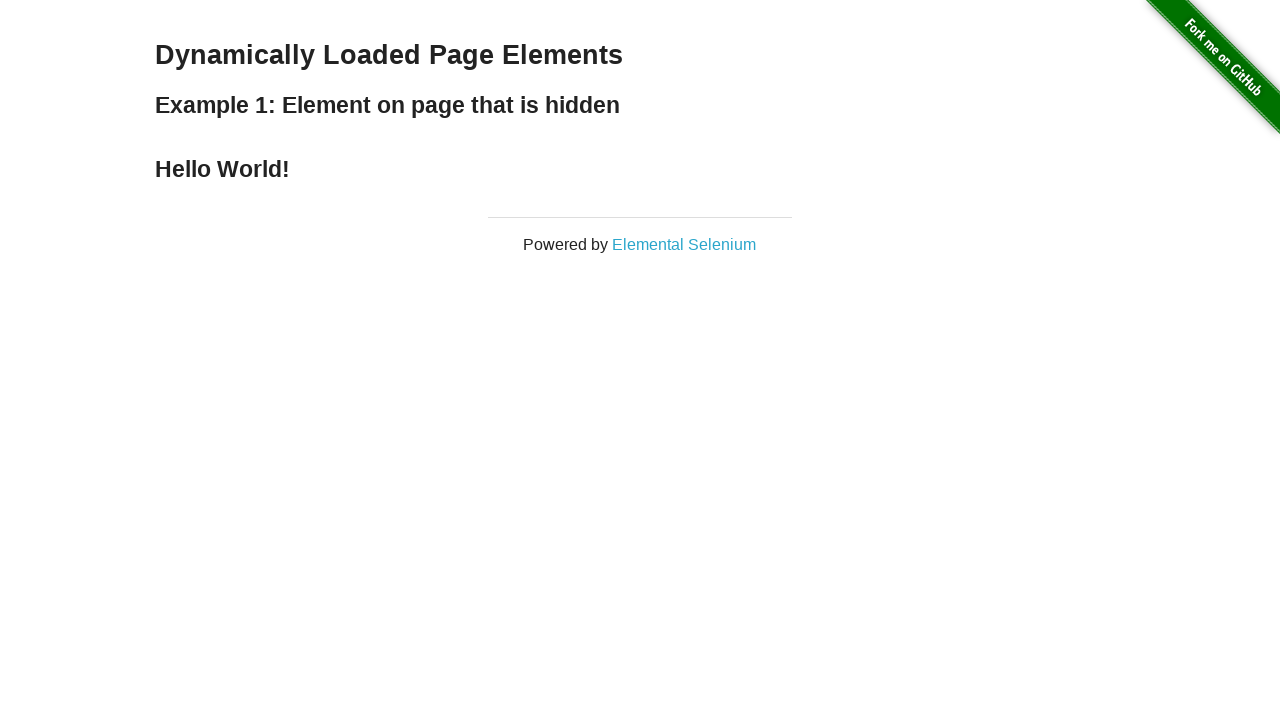

Verified that the displayed text is 'Hello World!'
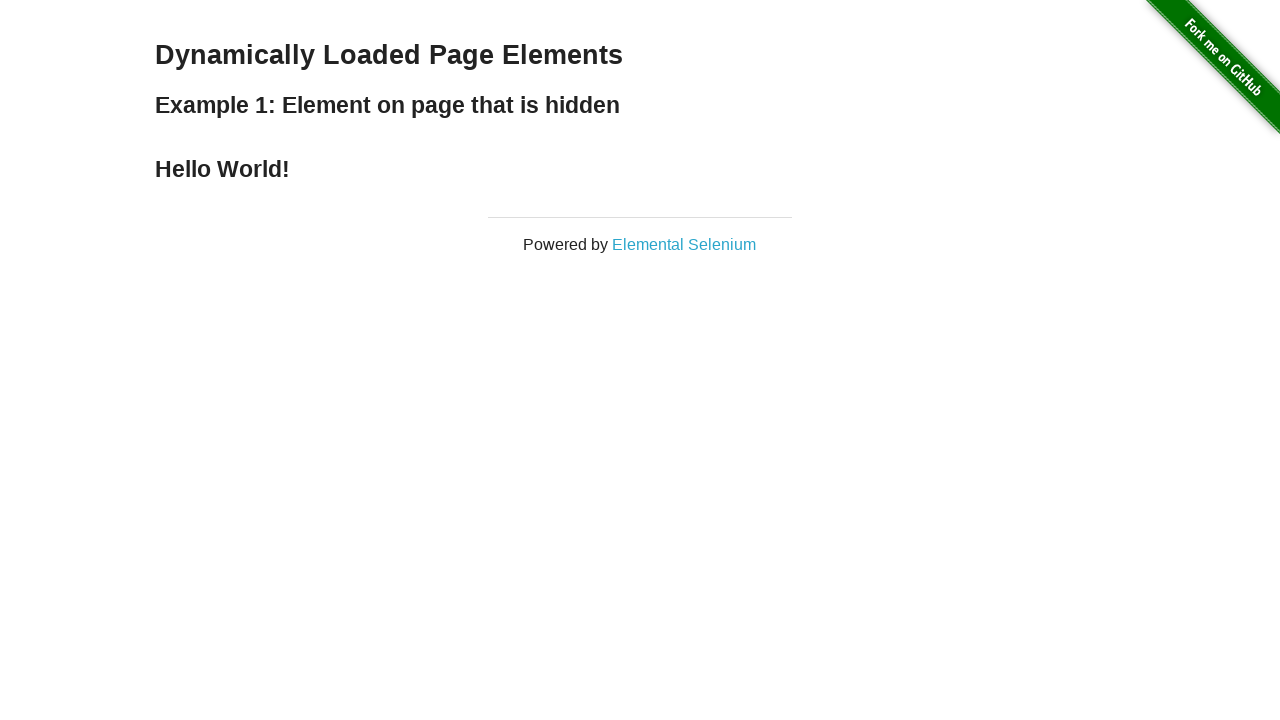

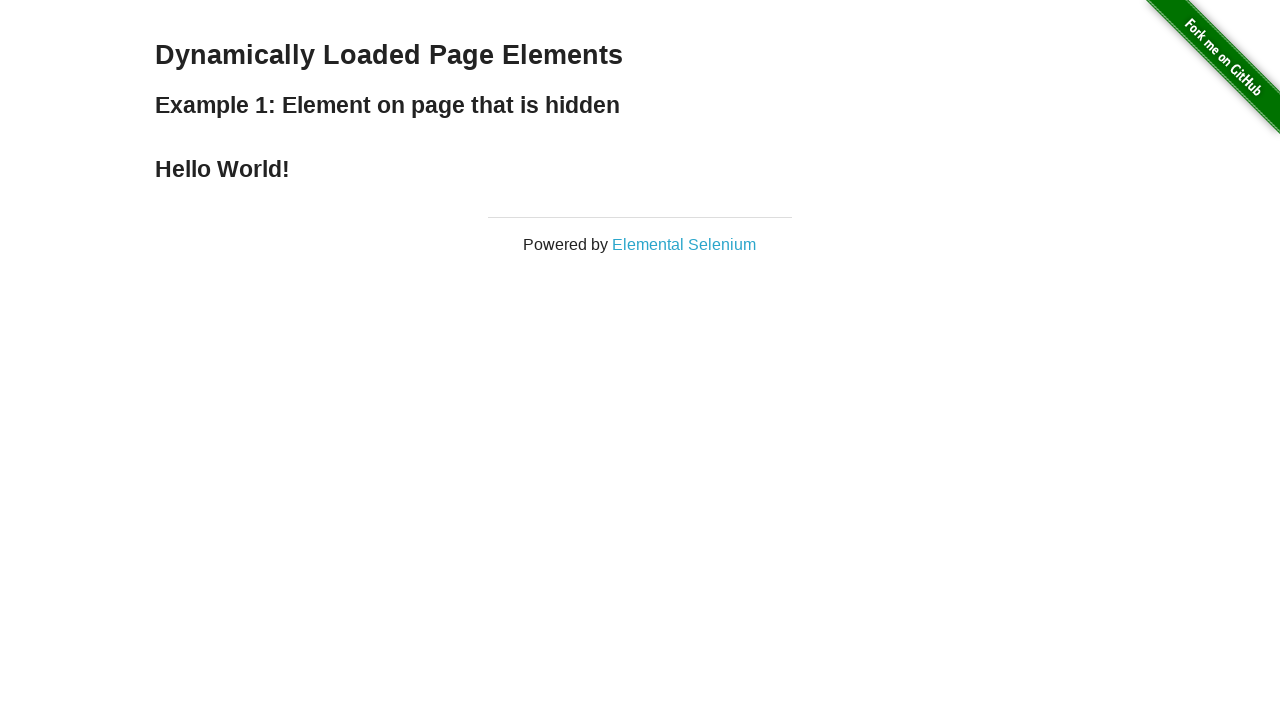